Tests adding a MacBook Air to cart via the Laptops category and then removing it, verifying the item disappears from the cart.

Starting URL: https://www.demoblaze.com/index.html

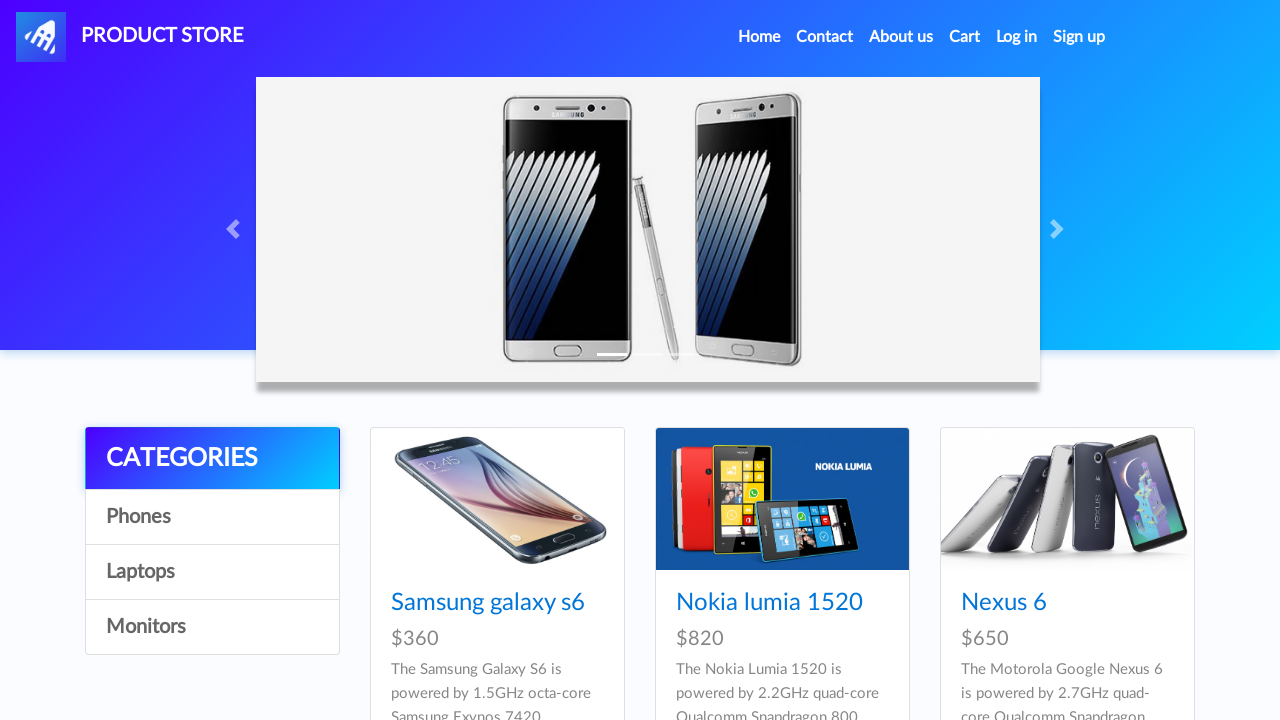

Set up dialog handler to accept popups
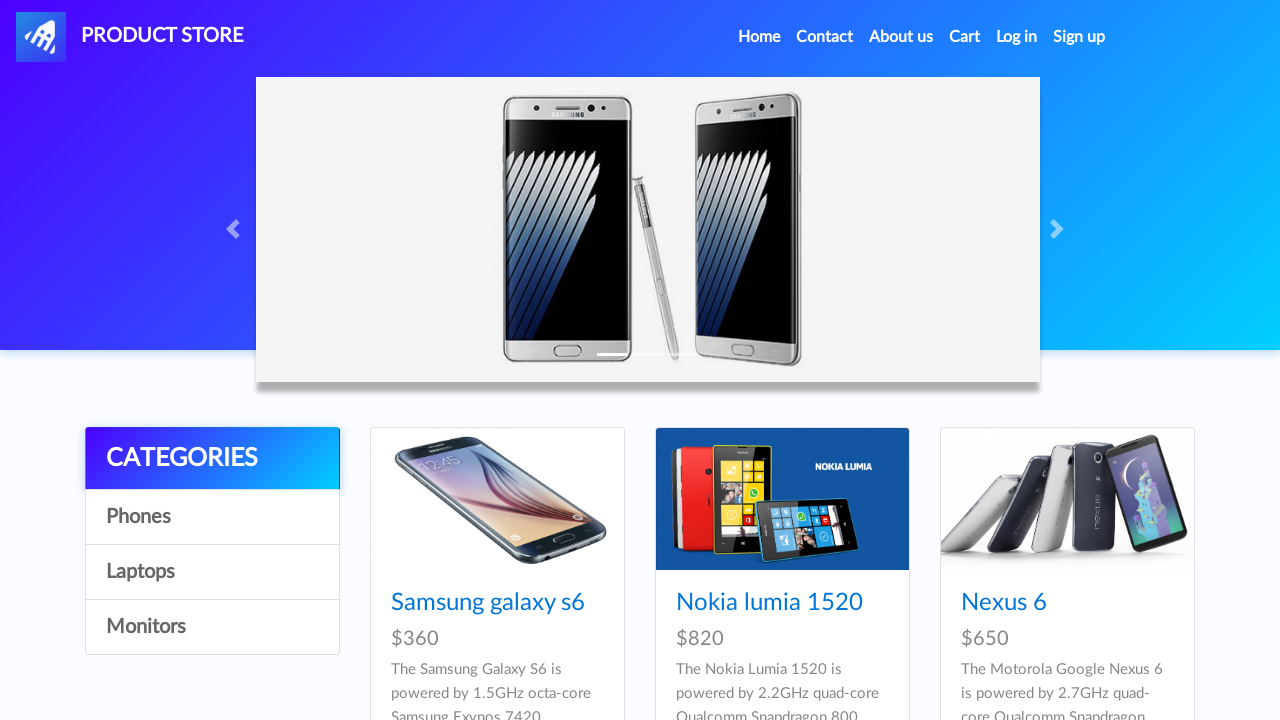

Clicked on Laptops category at (212, 572) on internal:role=link[name="Laptops"i]
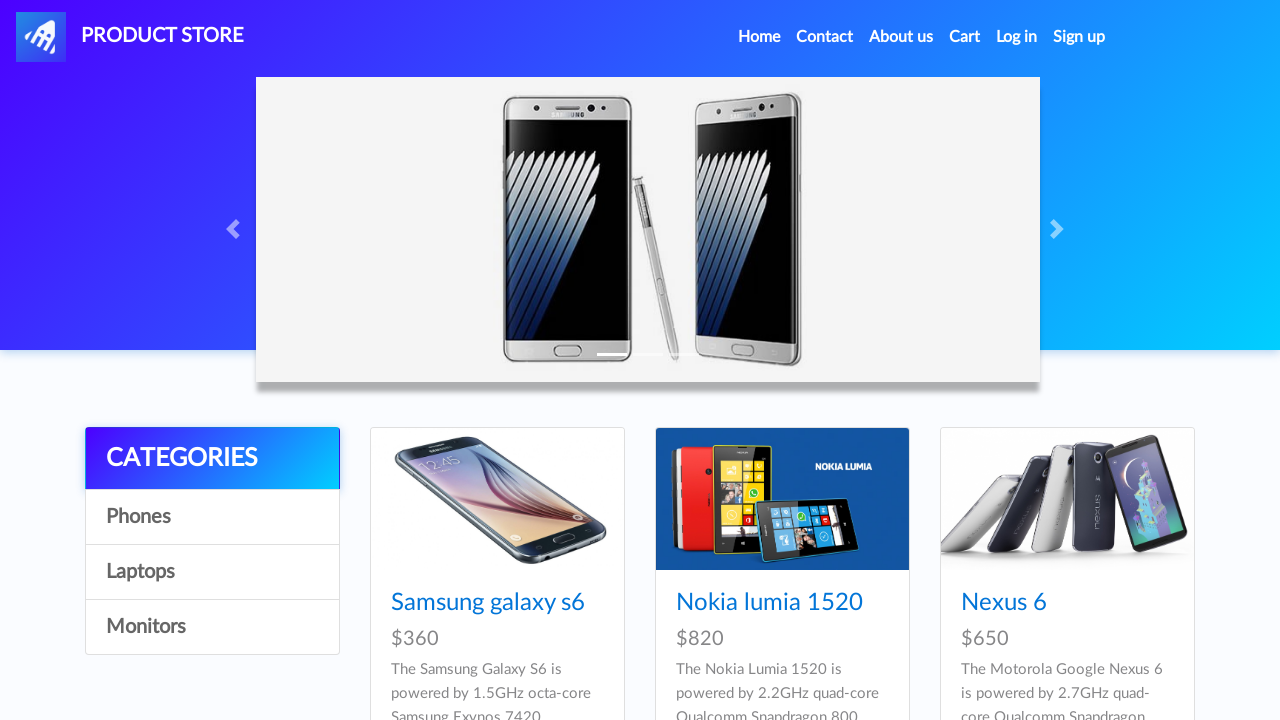

Clicked on MacBook air product at (1028, 603) on internal:role=link[name="MacBook air"i]
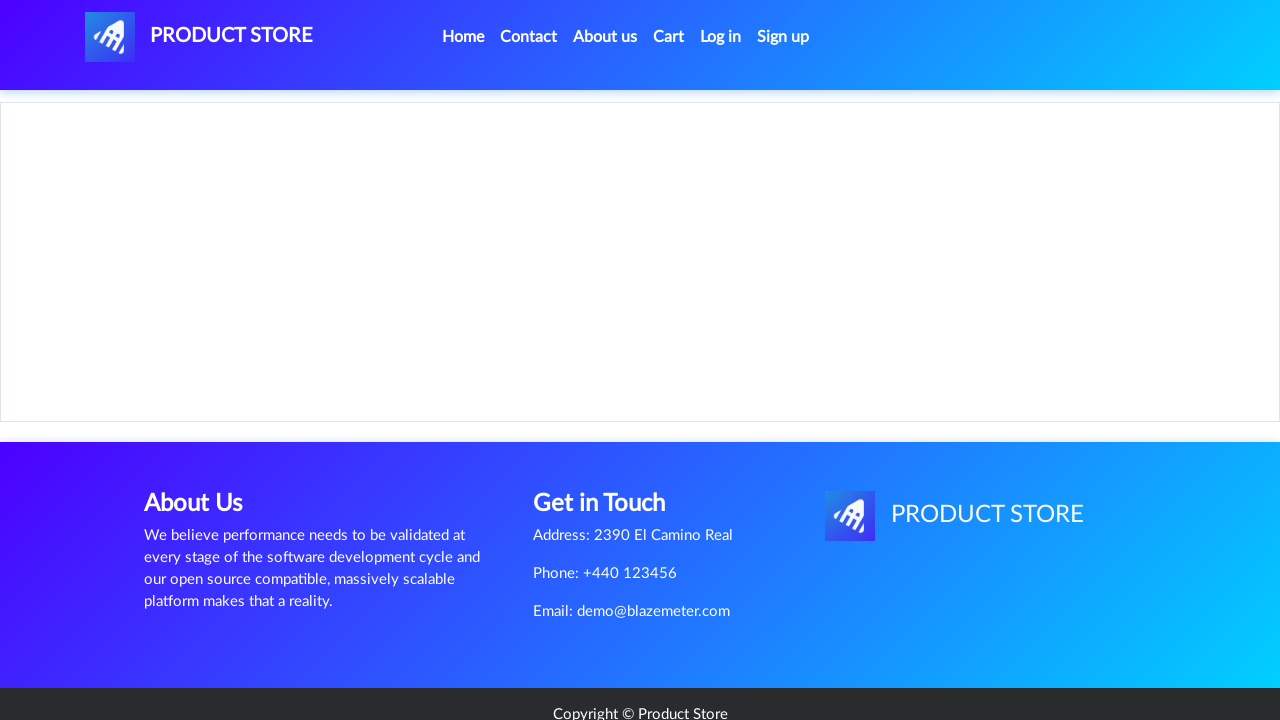

Clicked 'Add to cart' button at (610, 440) on internal:role=link[name="Add to cart"i]
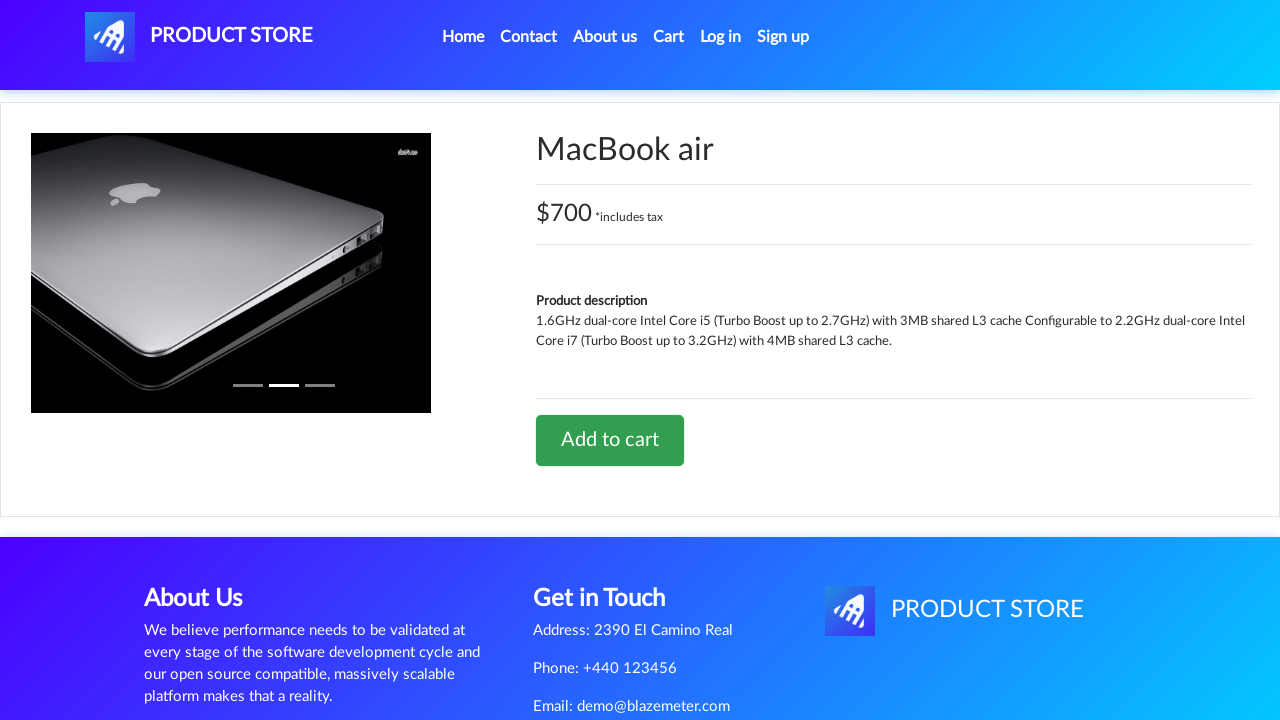

Waited for dialog confirmation after adding to cart
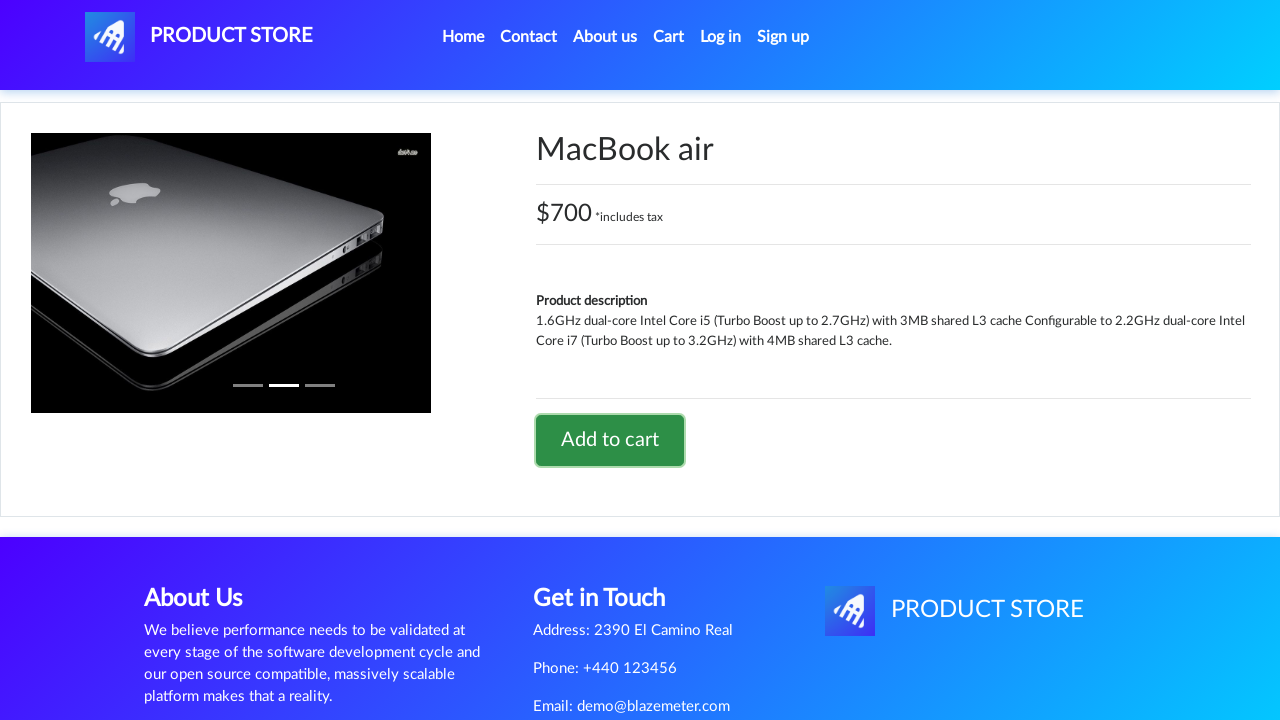

Clicked on Cart link to view cart at (669, 37) on internal:role=link[name="Cart"s]
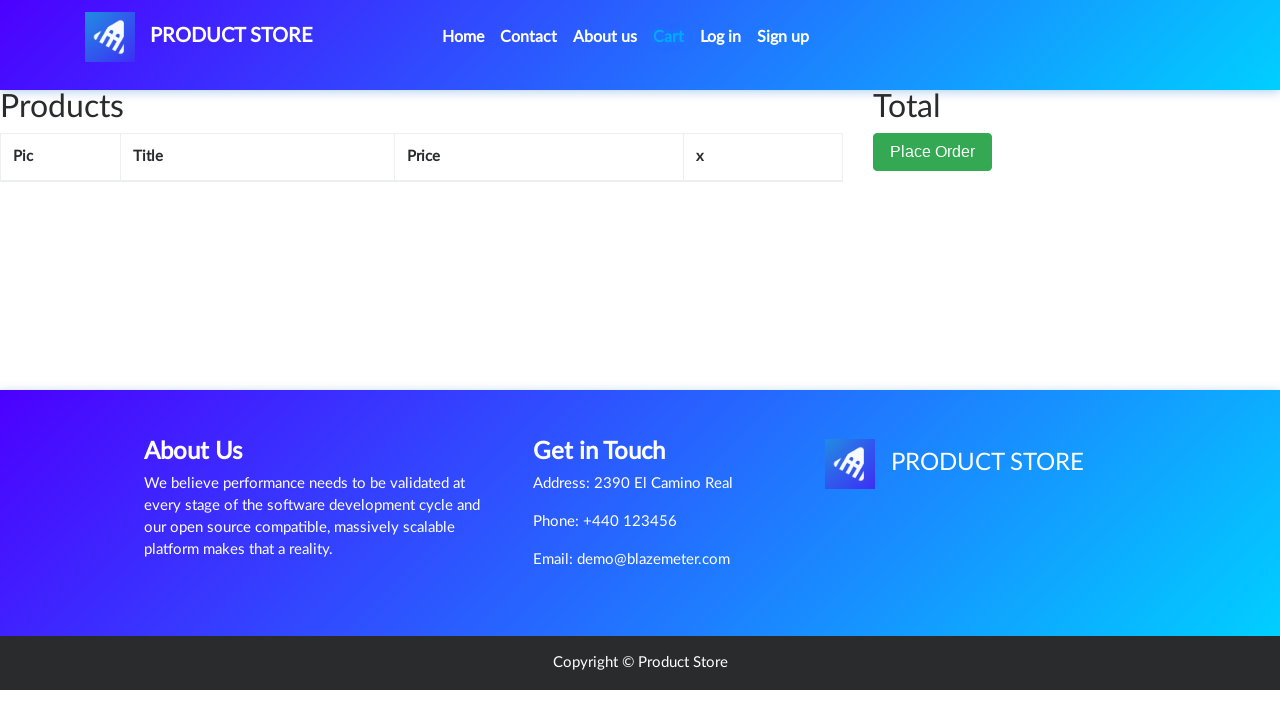

Verified MacBook air is present in cart
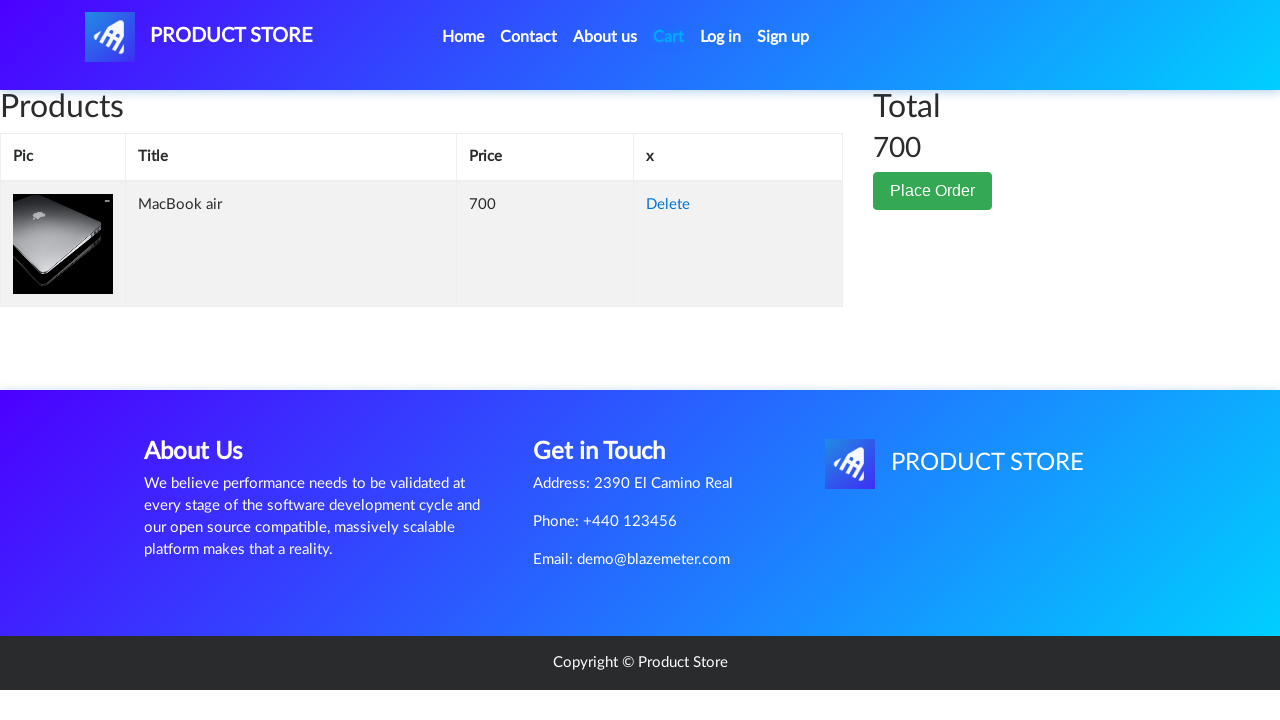

Clicked Delete link to remove MacBook air from cart at (668, 205) on internal:role=link[name="Delete"i]
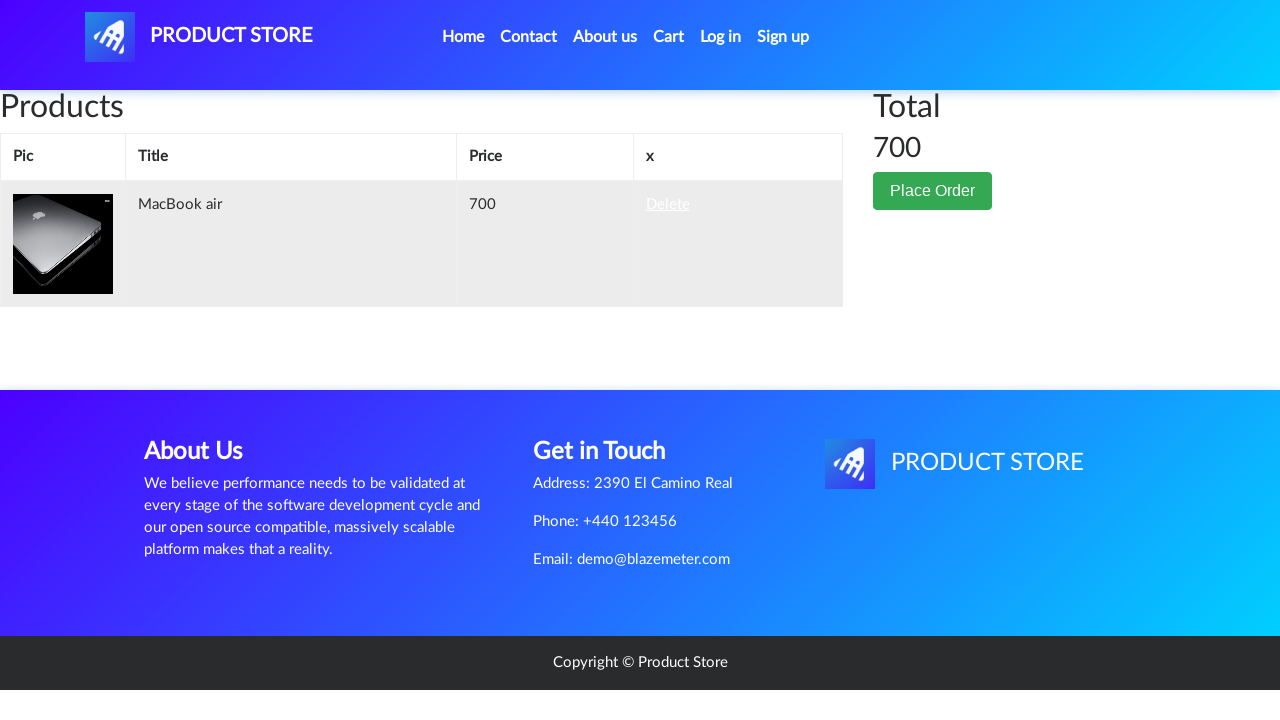

Waited for item to be removed from cart
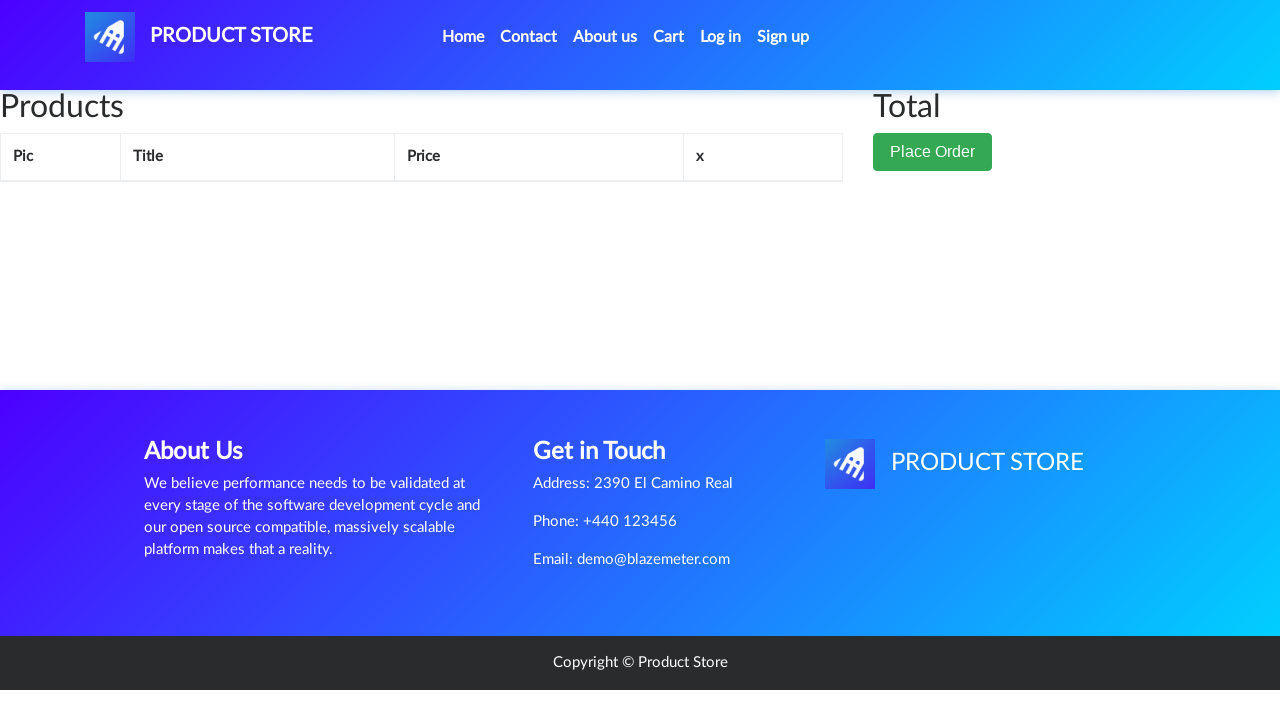

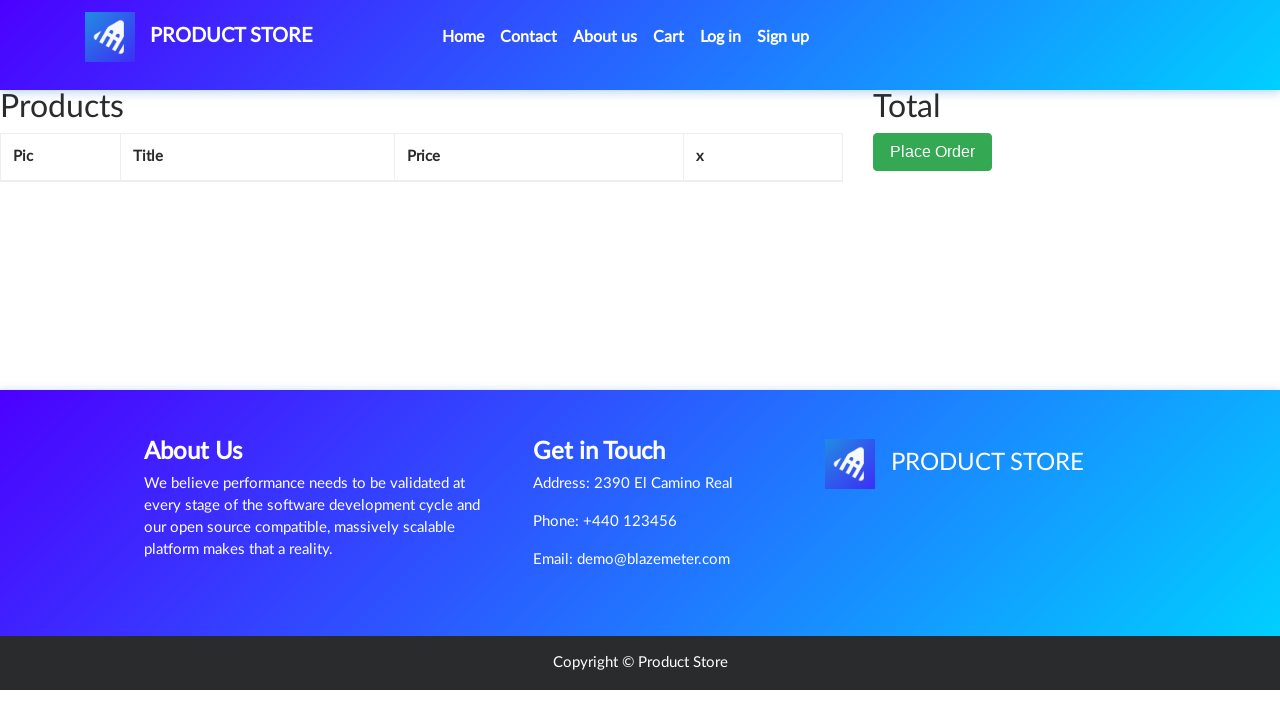